Tests typing into a search field by entering a search query character by character with pauses, simulating slow human typing behavior on an OpenCart e-commerce site.

Starting URL: https://naveenautomationlabs.com/opencart/index.php?route=account/register

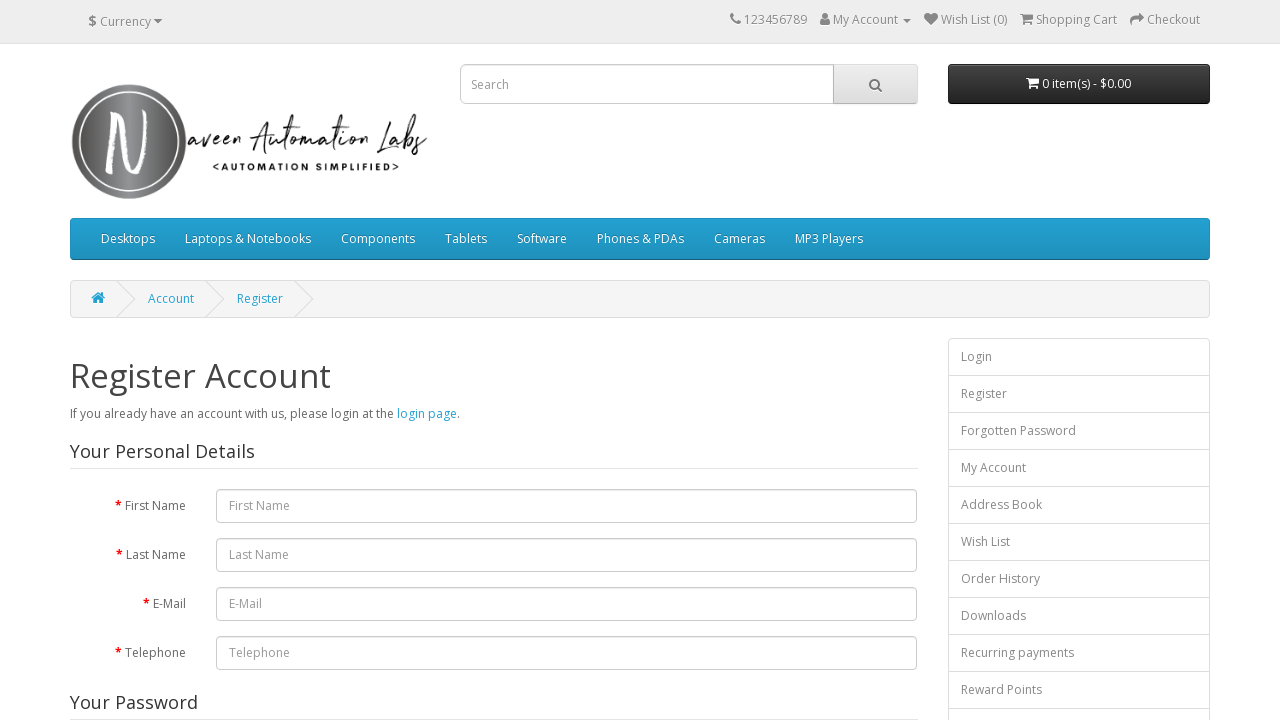

Navigated to OpenCart registration page
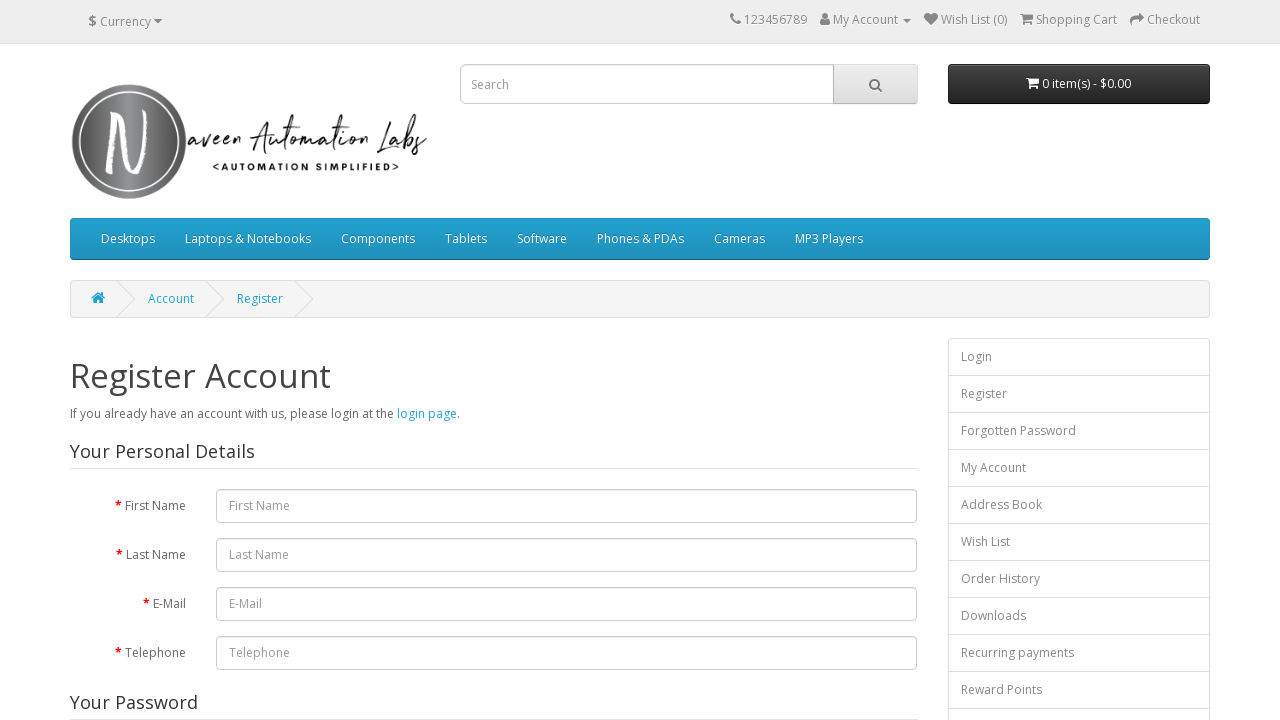

Filled search field with 'samsung' using standard fill method on input[name='search']
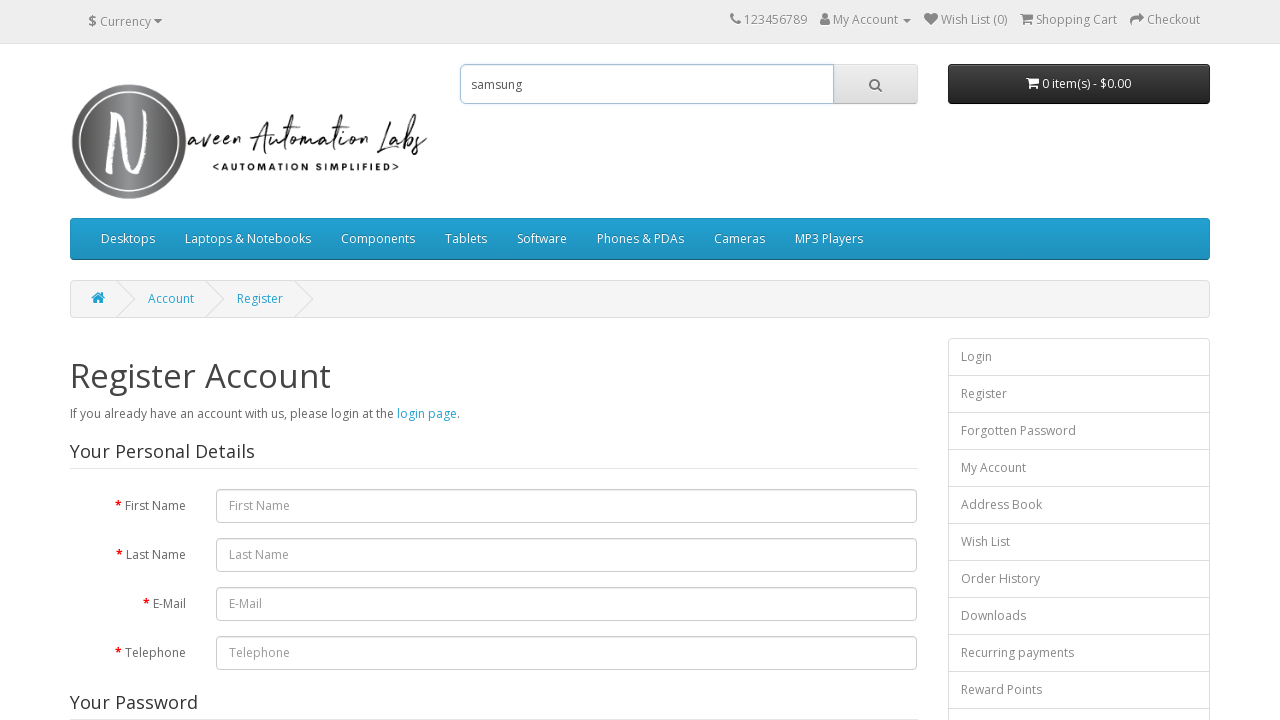

Typed 'samsung' character by character with 500ms pause between each character to simulate human typing behavior on input[name='search']
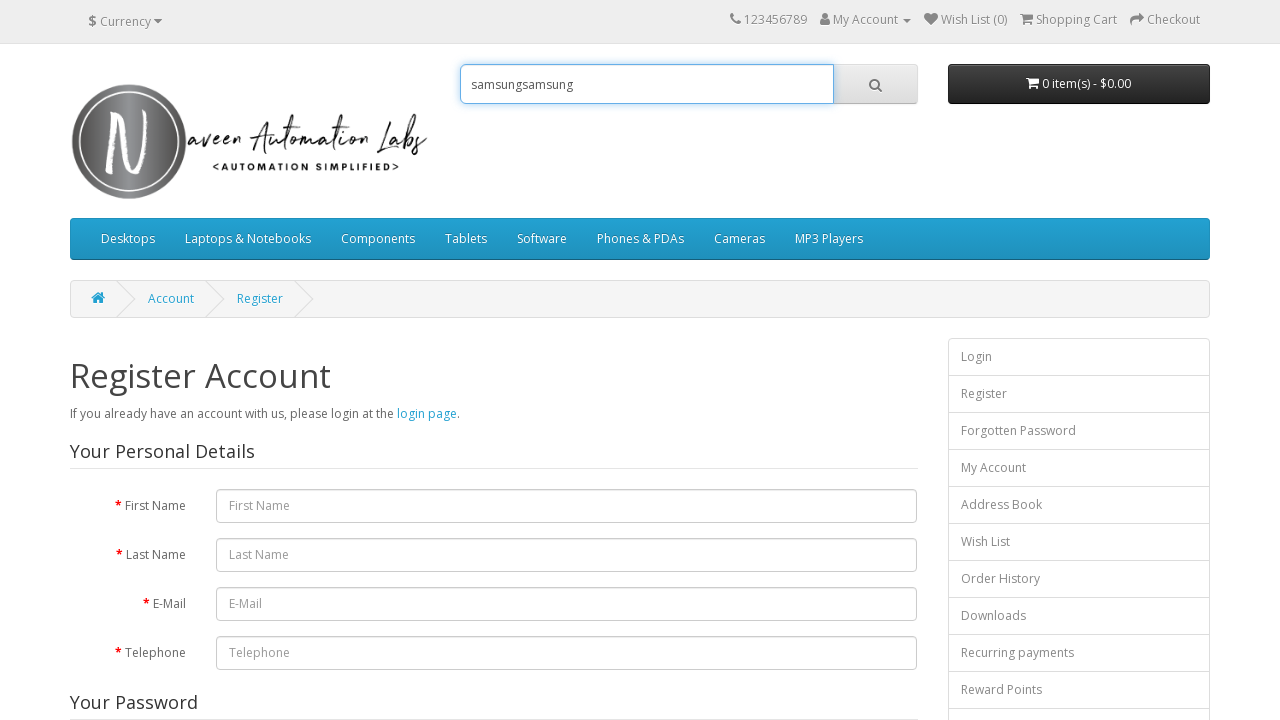

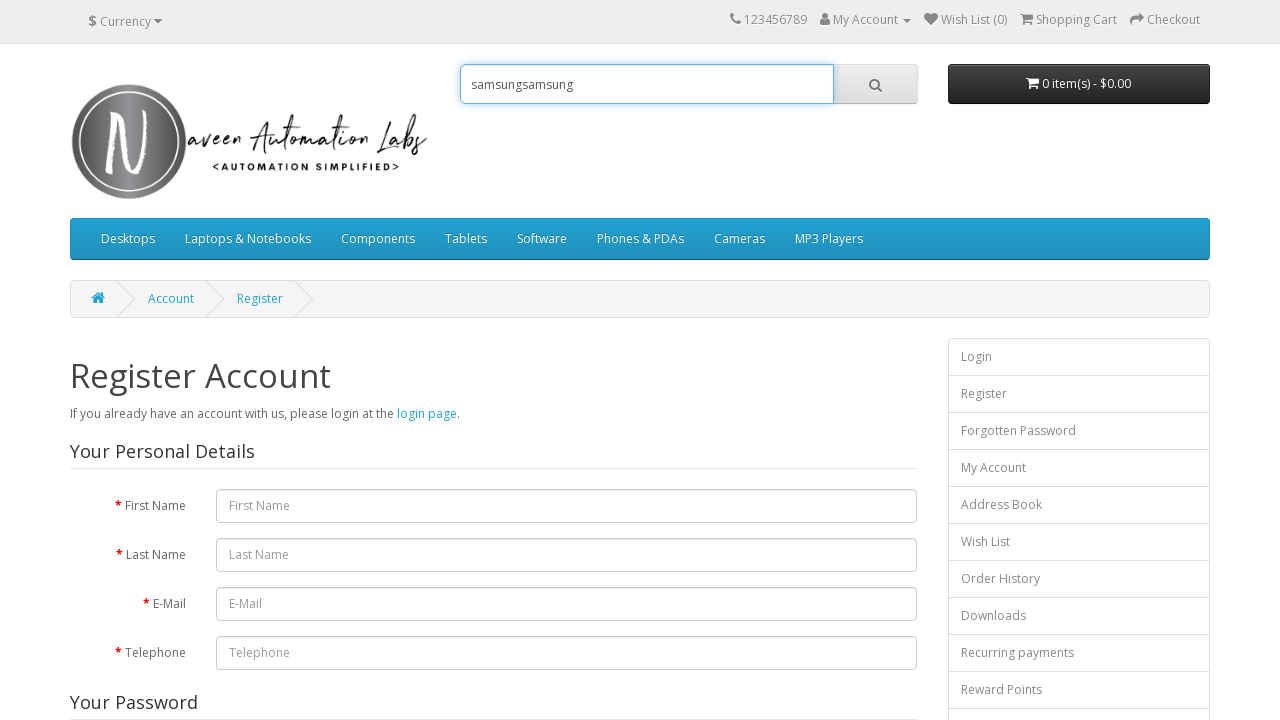